Tests ARIA live region by clicking announce button and verifying announcement text appears

Starting URL: https://padraic79.github.io/AutomationProjects/features.html

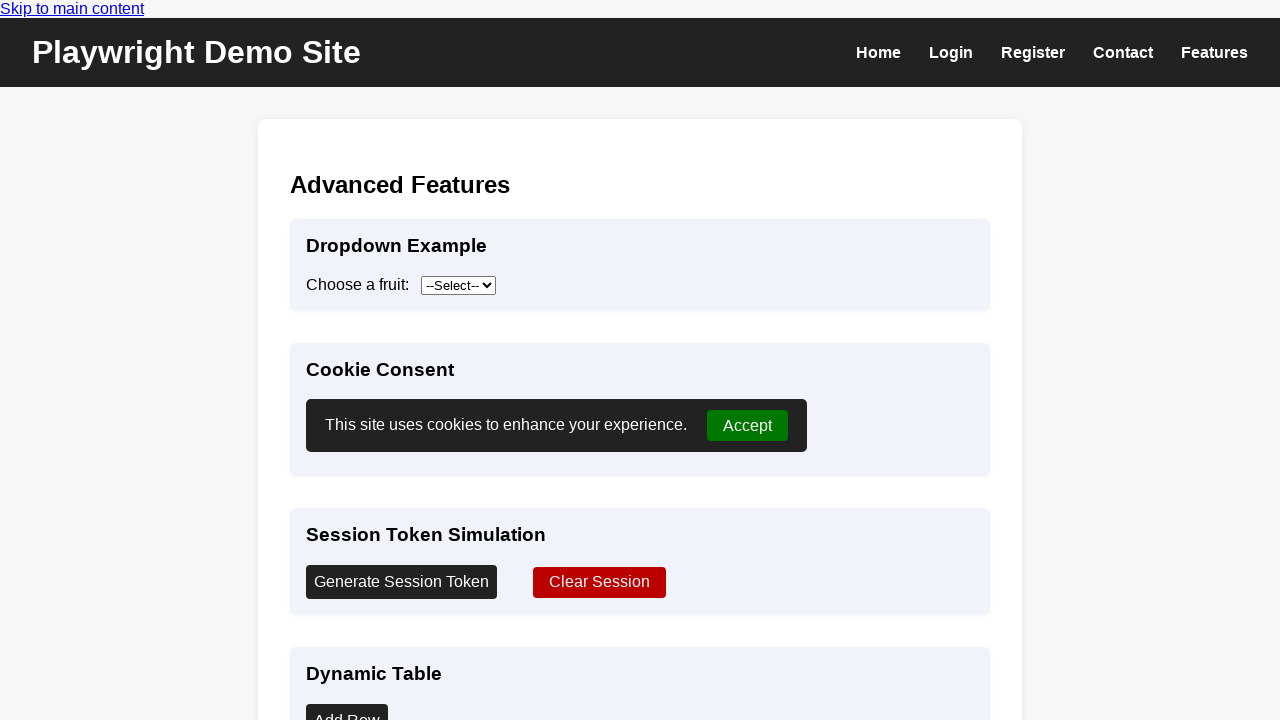

Clicked announce button to trigger ARIA live region announcement at (385, 556) on #announceBtn, button:has-text('Announce')
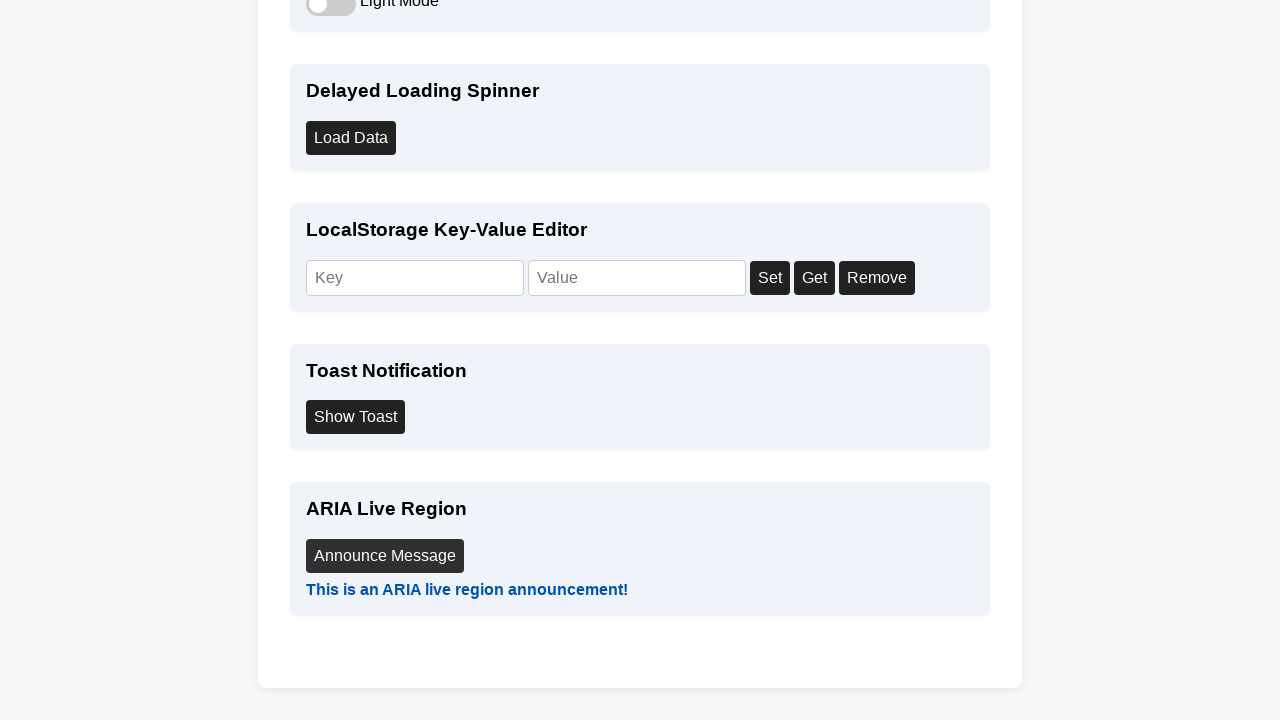

Verified announcement text appeared in ARIA live region
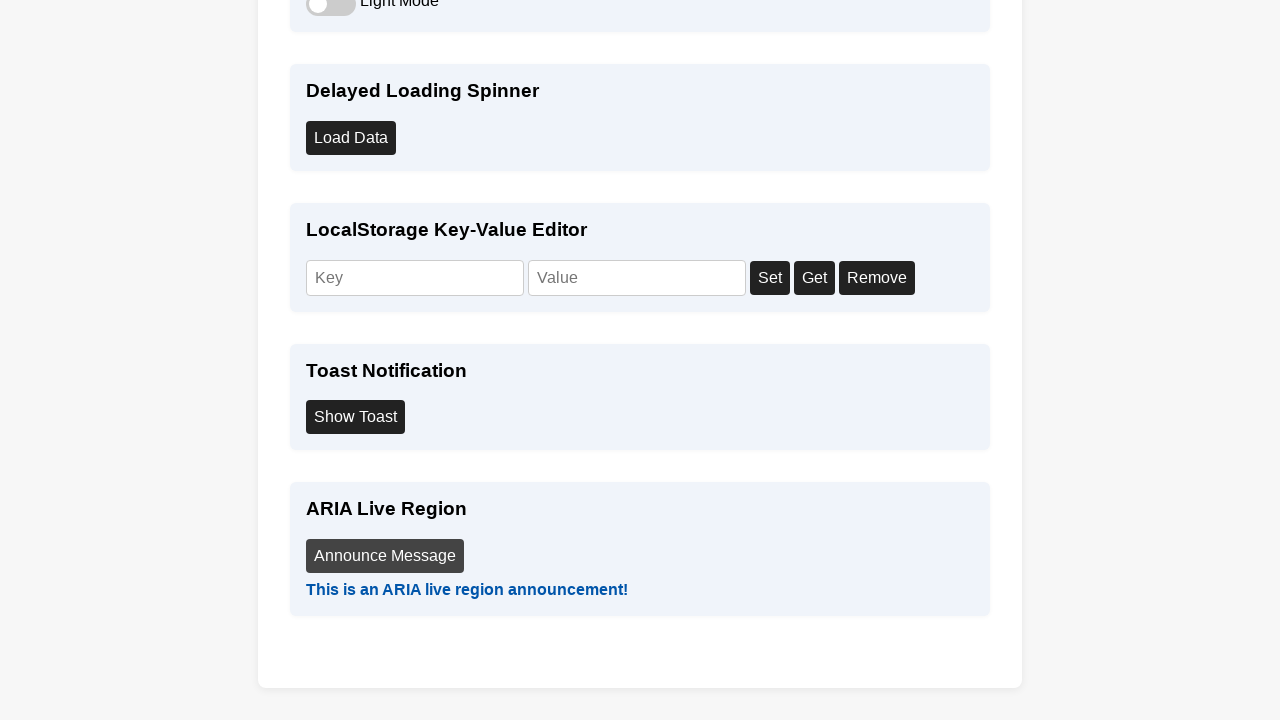

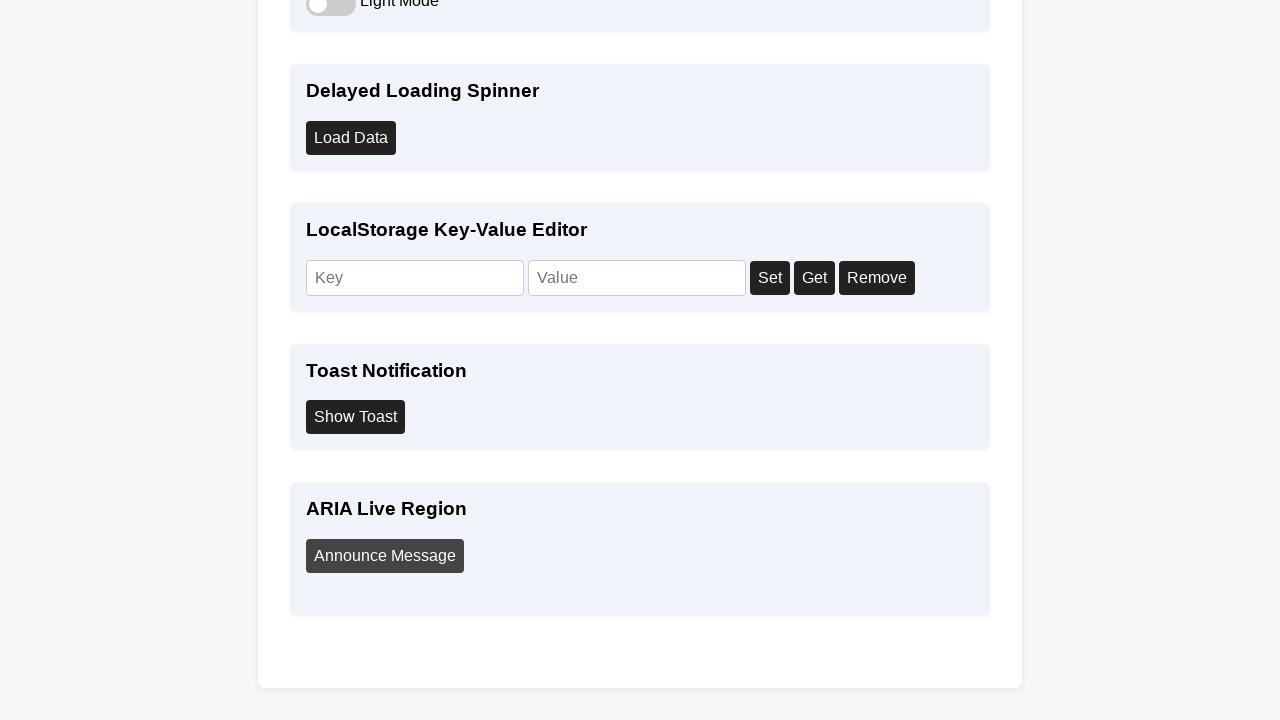